Fills out a form on a test automation practice website with randomly generated data including name, email, phone, address, and country

Starting URL: https://testautomationpractice.blogspot.com/

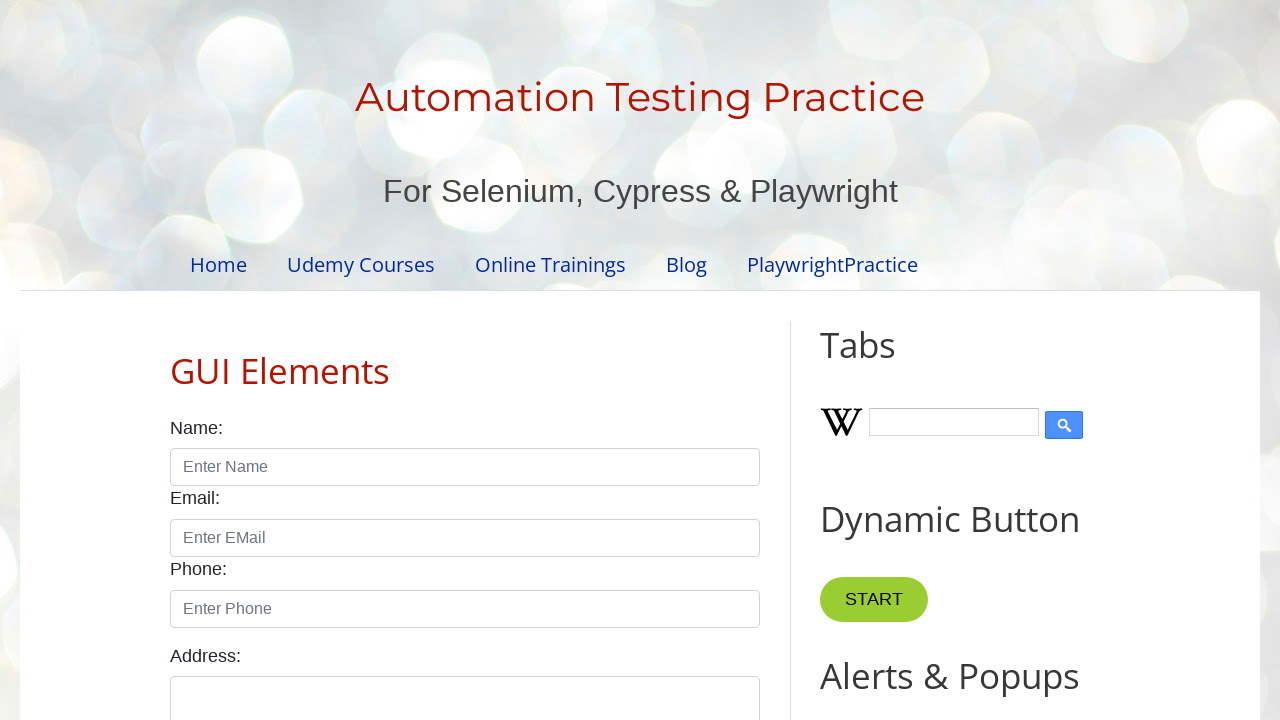

Filled name field with 'Michael' on #name
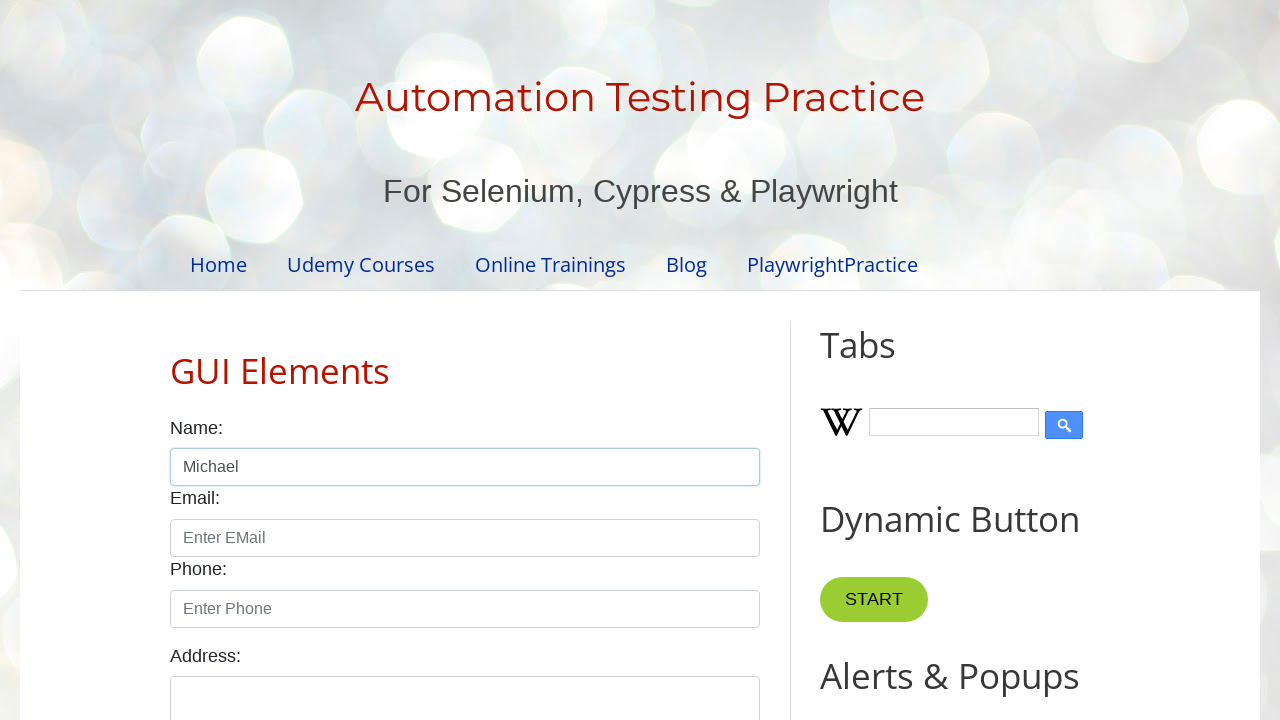

Filled email field with 'john.doe23@example.com' on #email
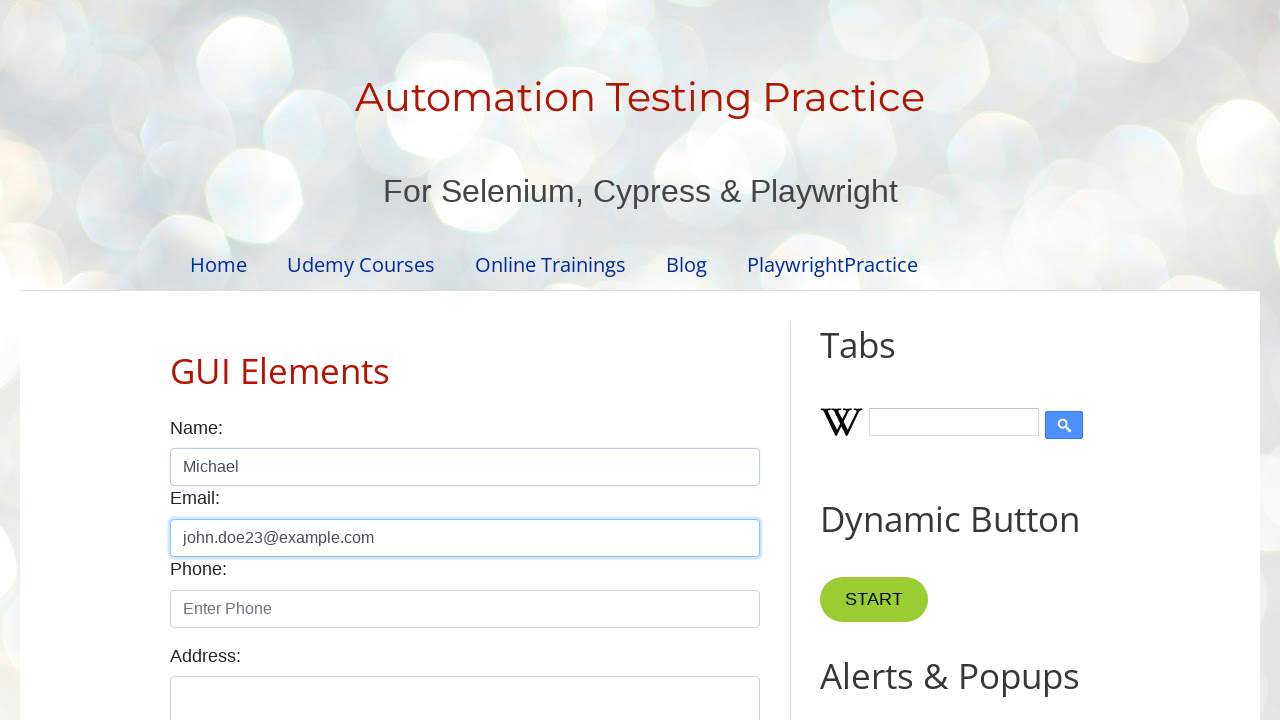

Filled phone field with '5551234567' on #phone
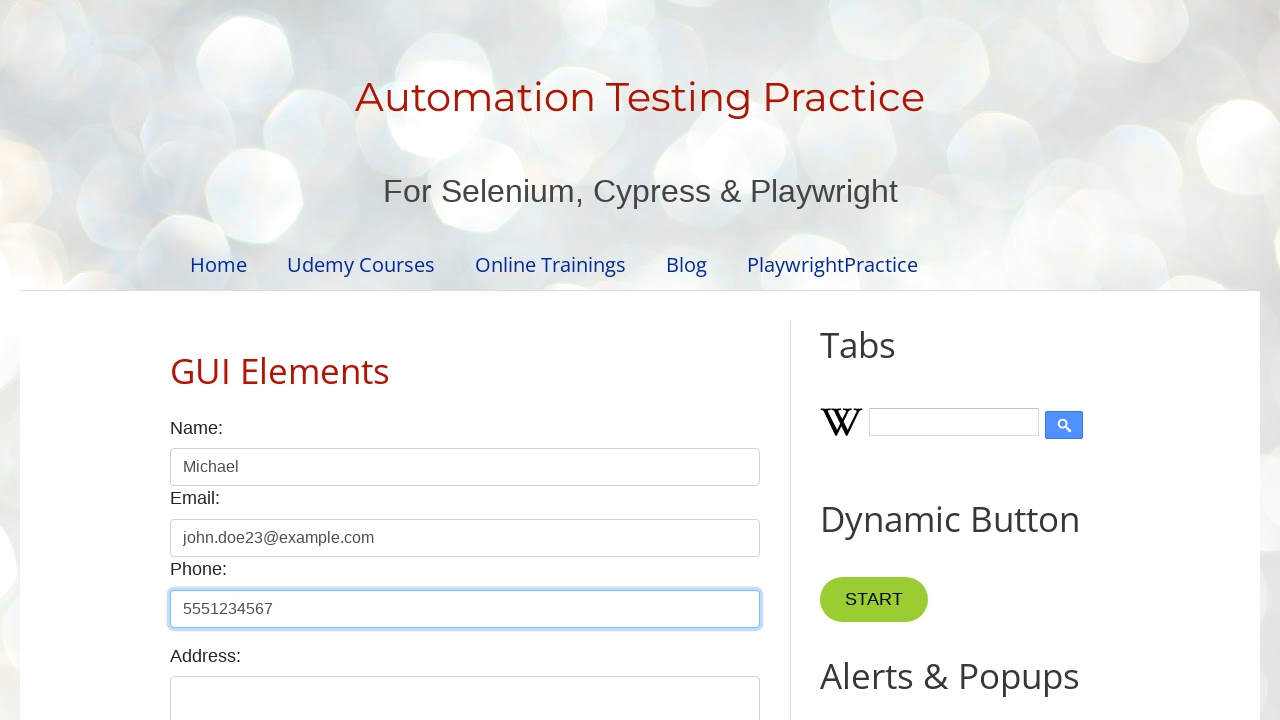

Filled address field with '123 Oak Street, Springfield, IL 62701' on #textarea
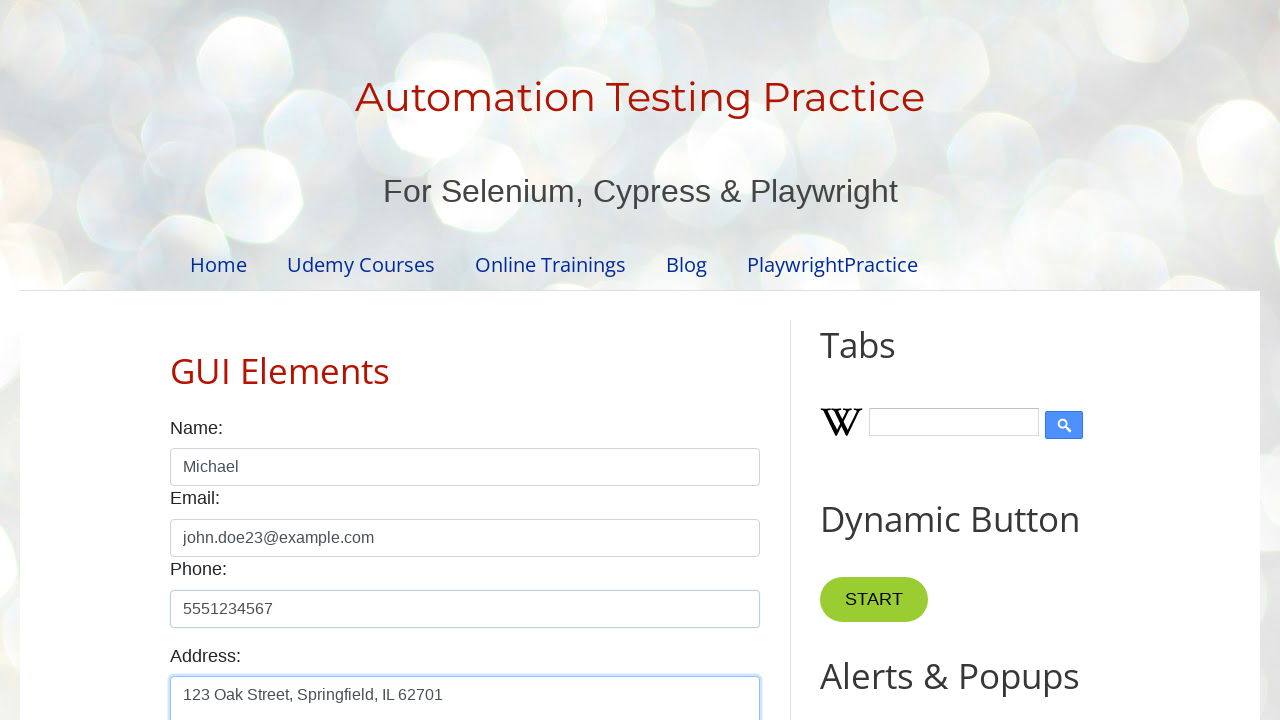

Filled country field with 'Canada' on #input1
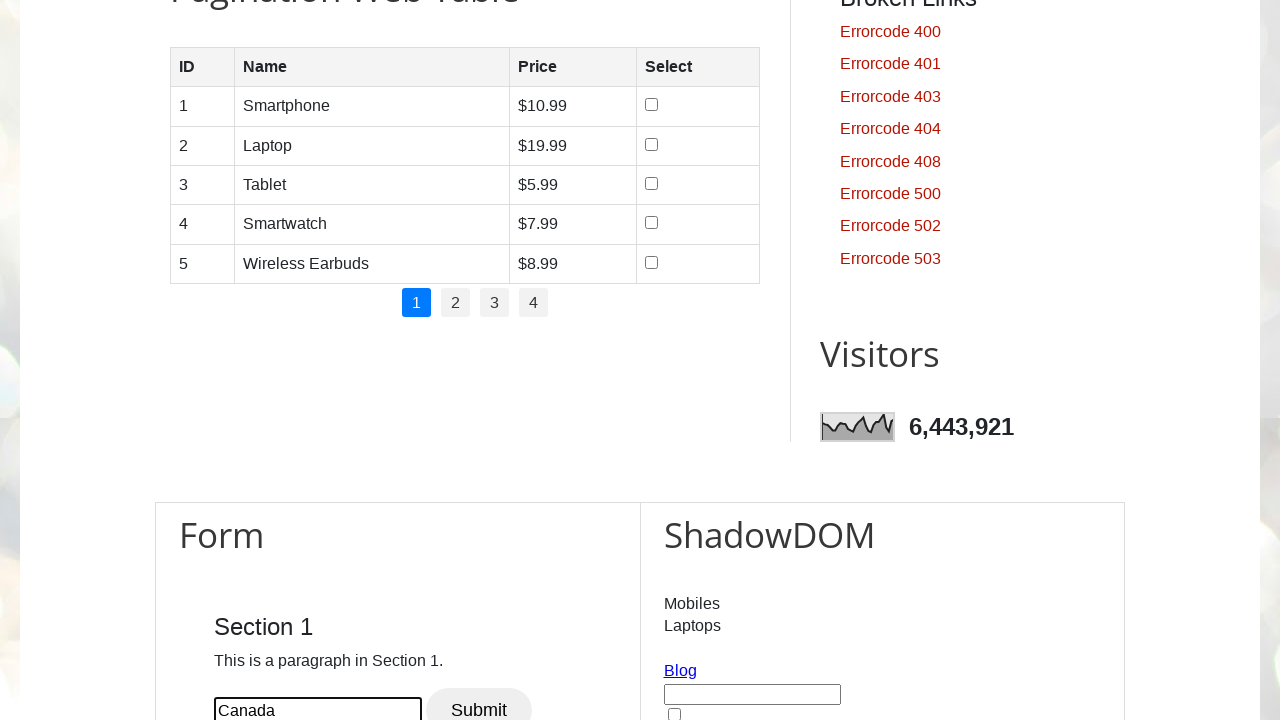

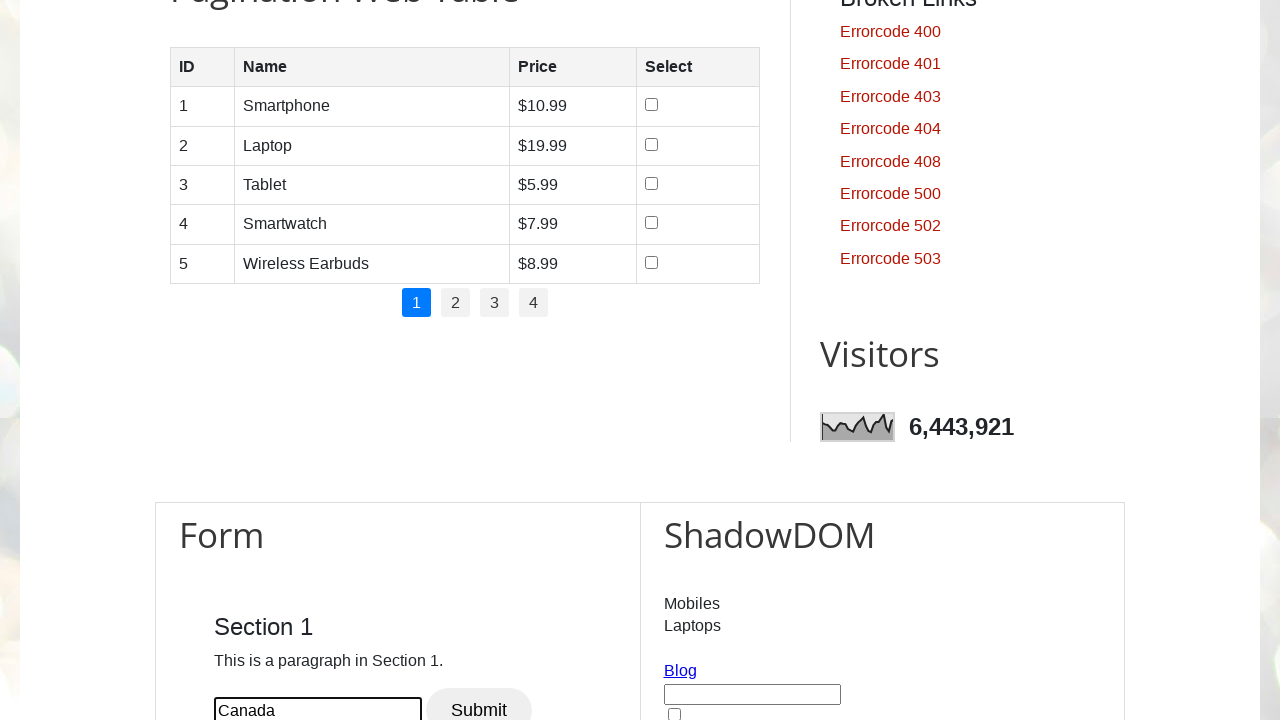